Tests adding a box with fluent wait configuration including polling intervals and ignored exceptions

Starting URL: https://www.selenium.dev/selenium/web/dynamic.html

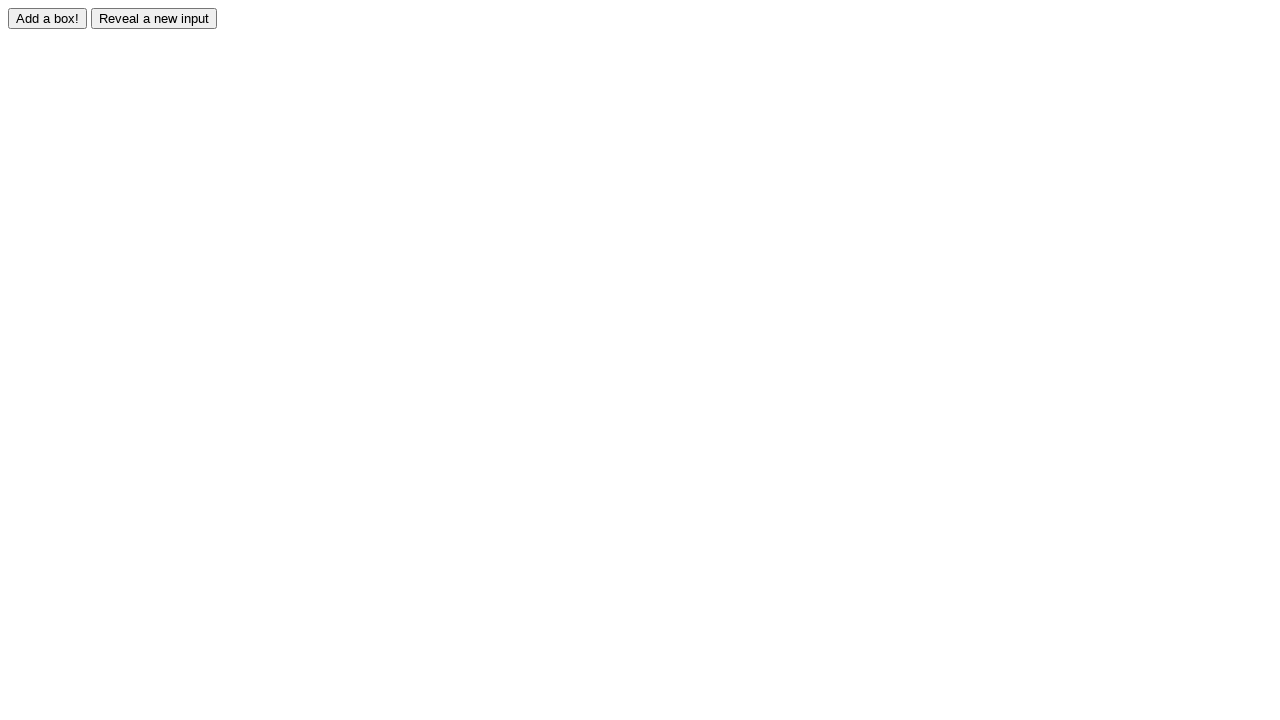

Clicked the adder button to trigger box creation at (48, 18) on input#adder
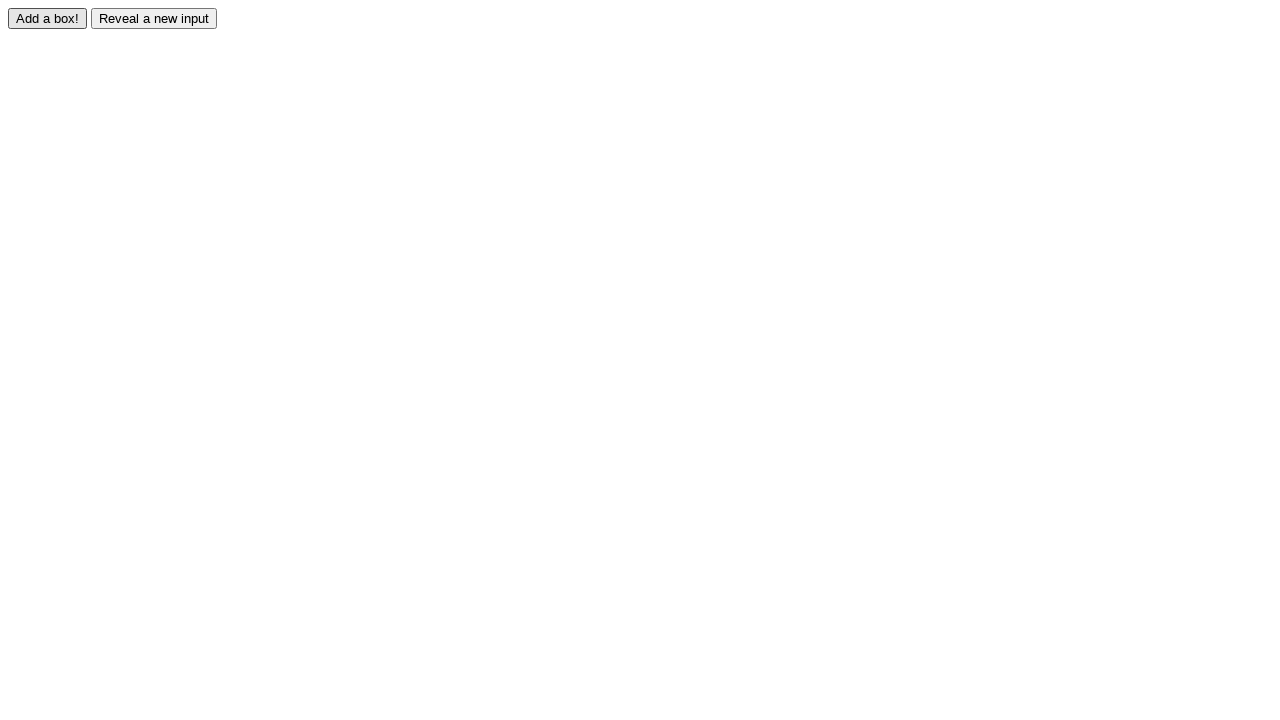

Box element appeared after waiting with fluent wait configuration
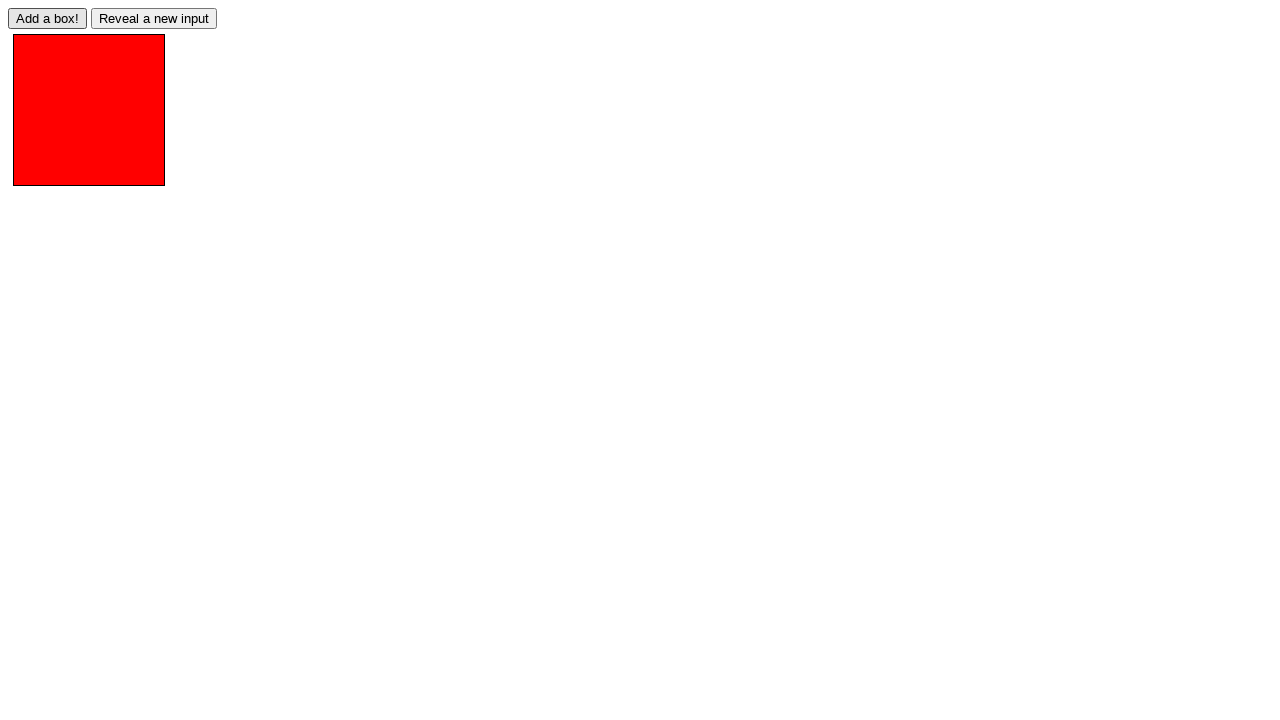

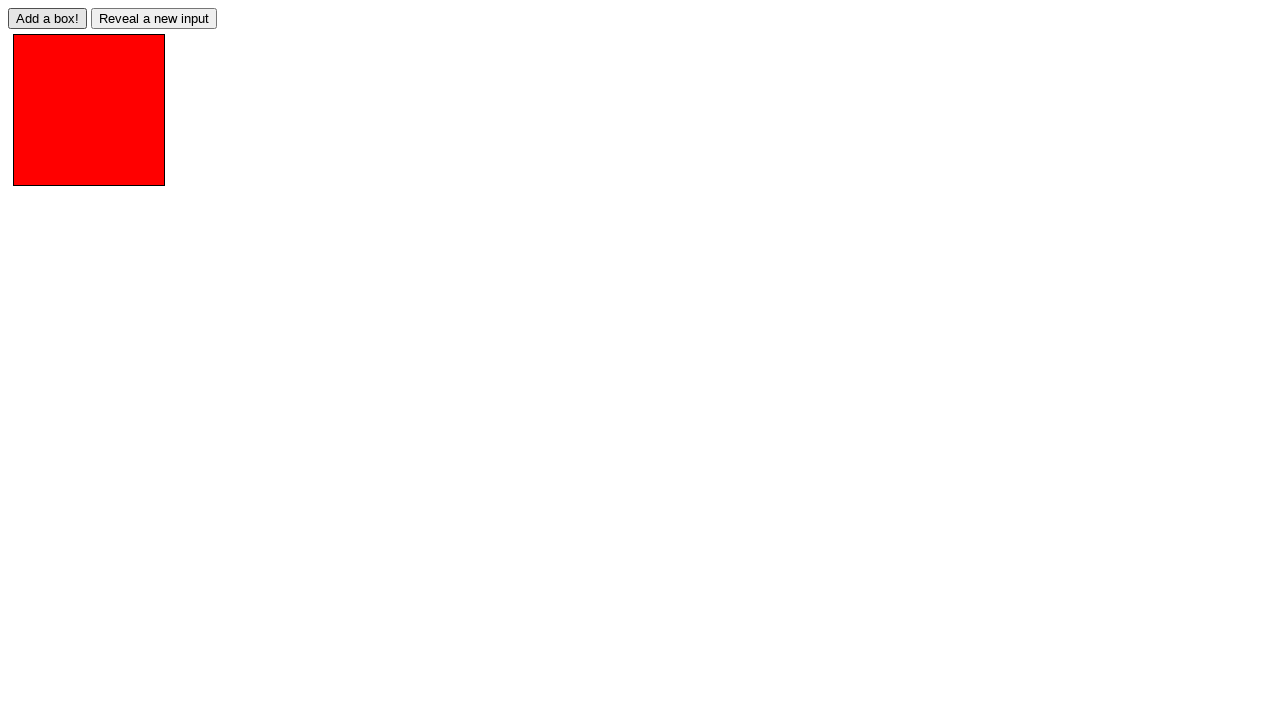